Fills registration form with invalid test data and attempts to submit

Starting URL: https://demoqa.com/webtables

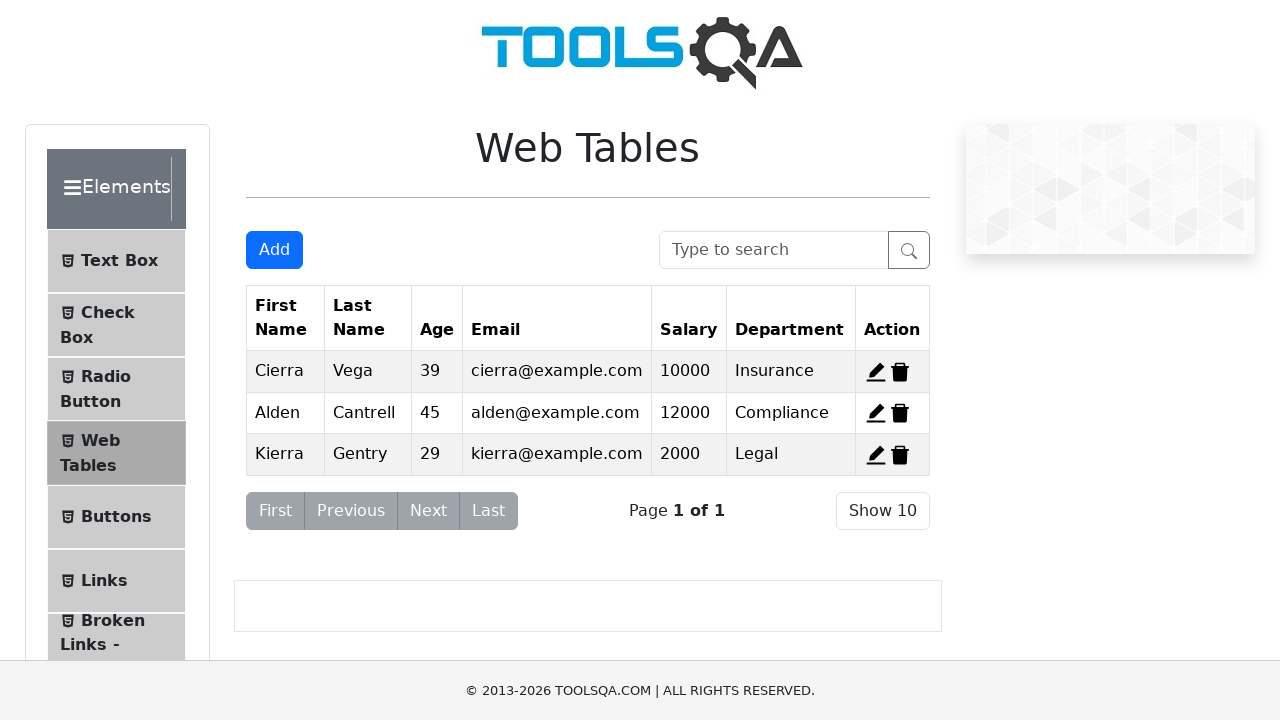

Clicked Add button to open registration form at (274, 250) on button#addNewRecordButton
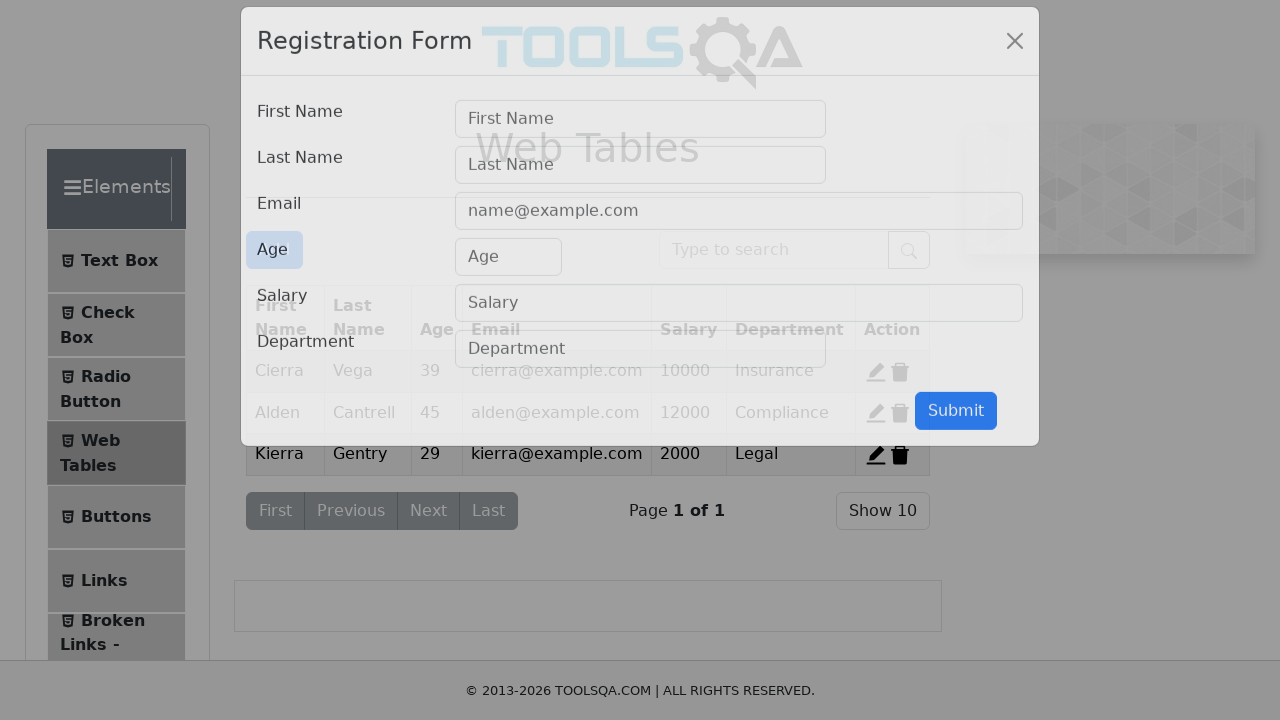

Filled firstName field with invalid data '123' on input#firstName
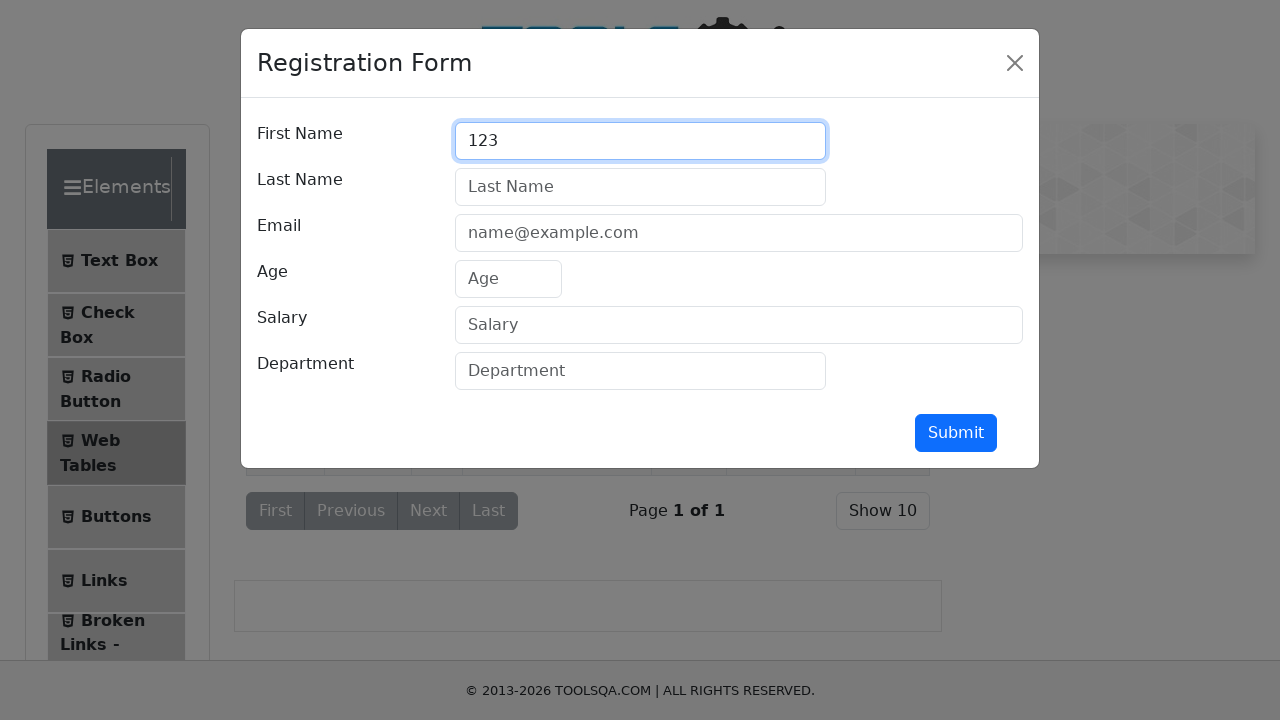

Filled lastName field with invalid data '456' on input#lastName
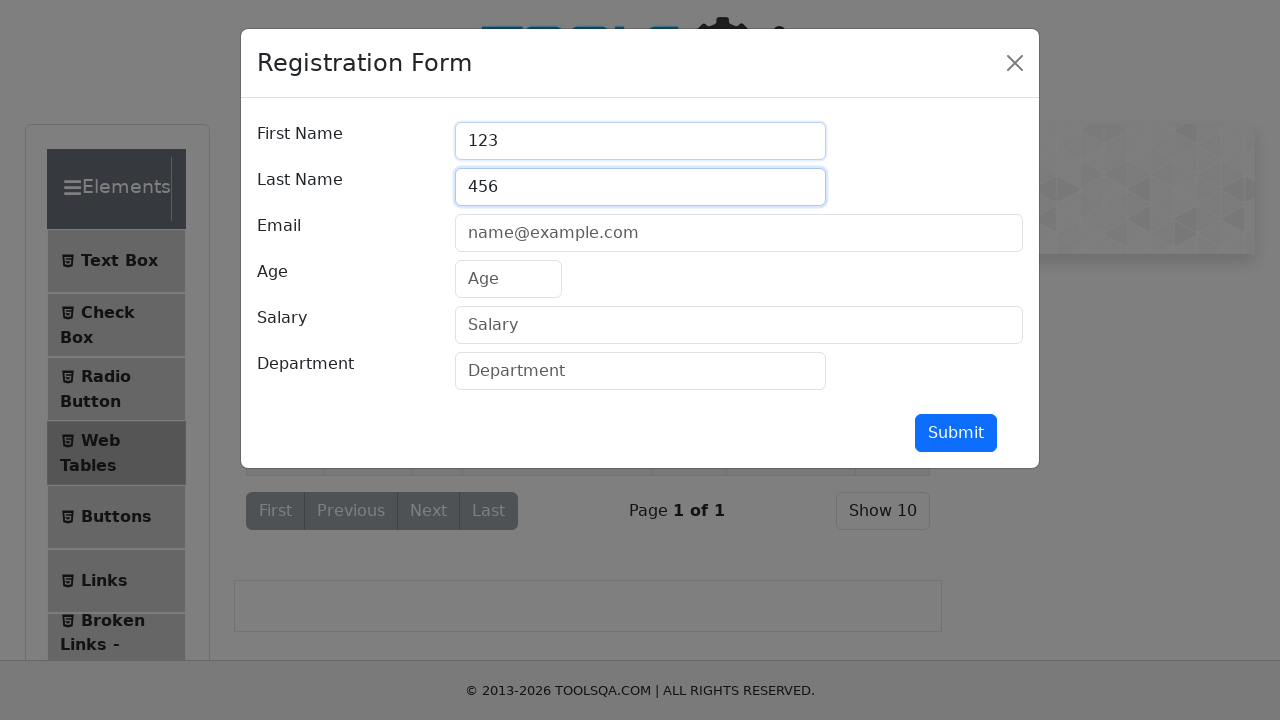

Filled userEmail field with invalid email 'invalid.email' on input#userEmail
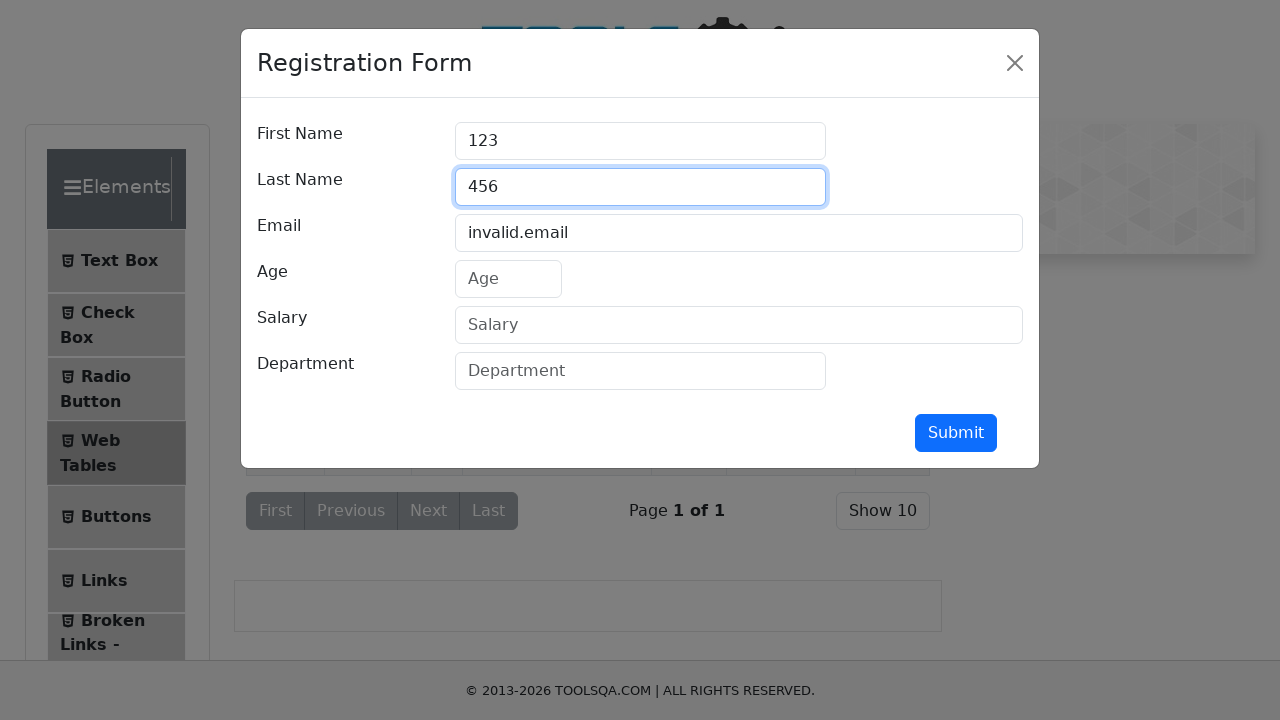

Filled age field with '25' on input#age
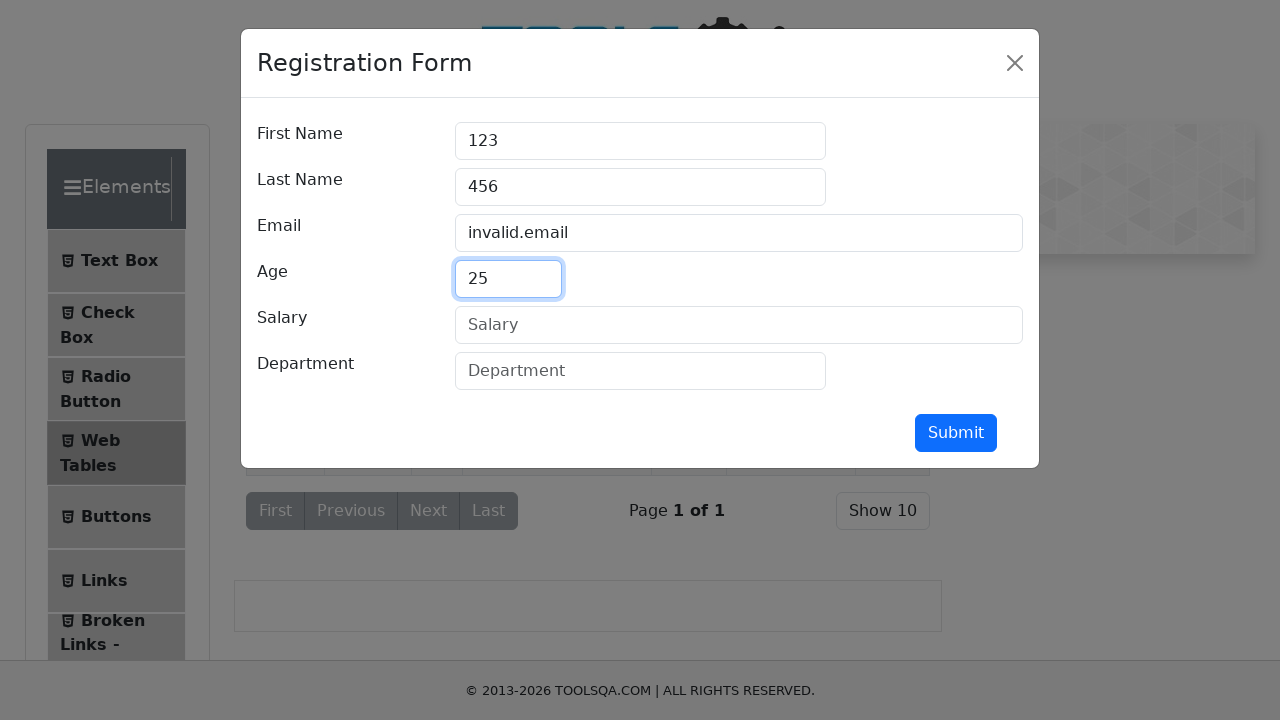

Filled salary field with '50000' on input#salary
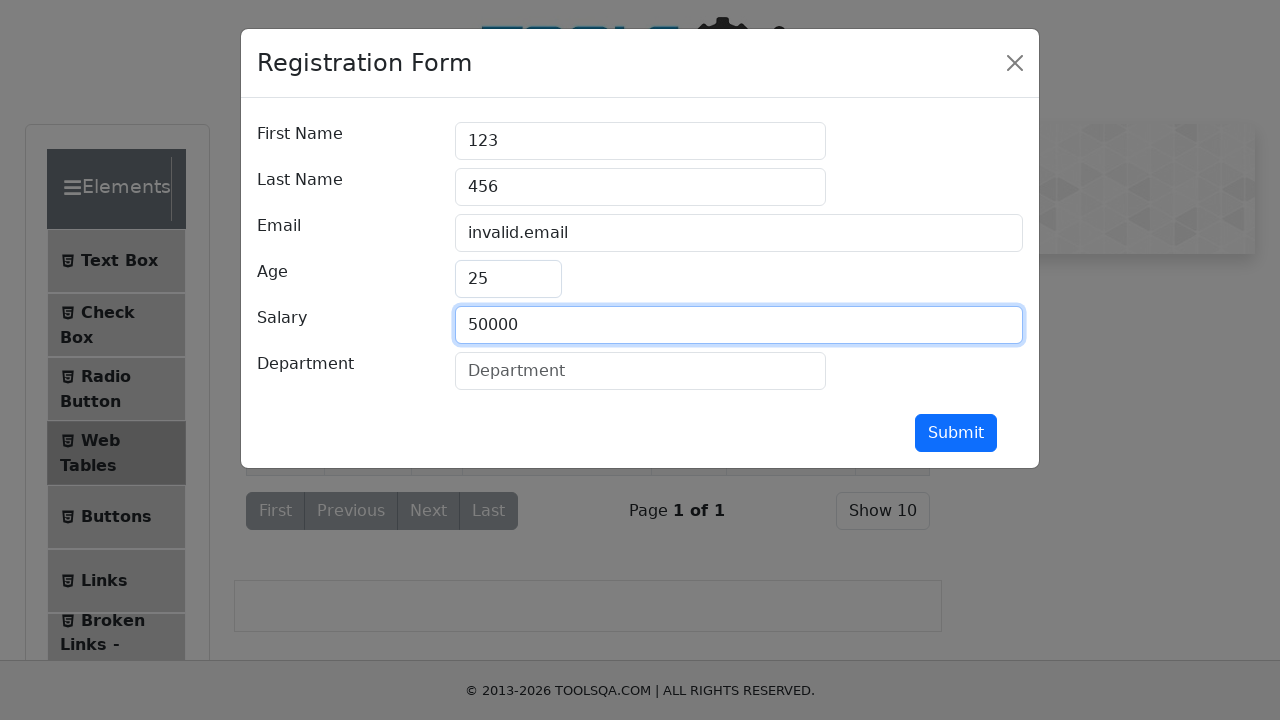

Filled department field with 'Testing' on input#department
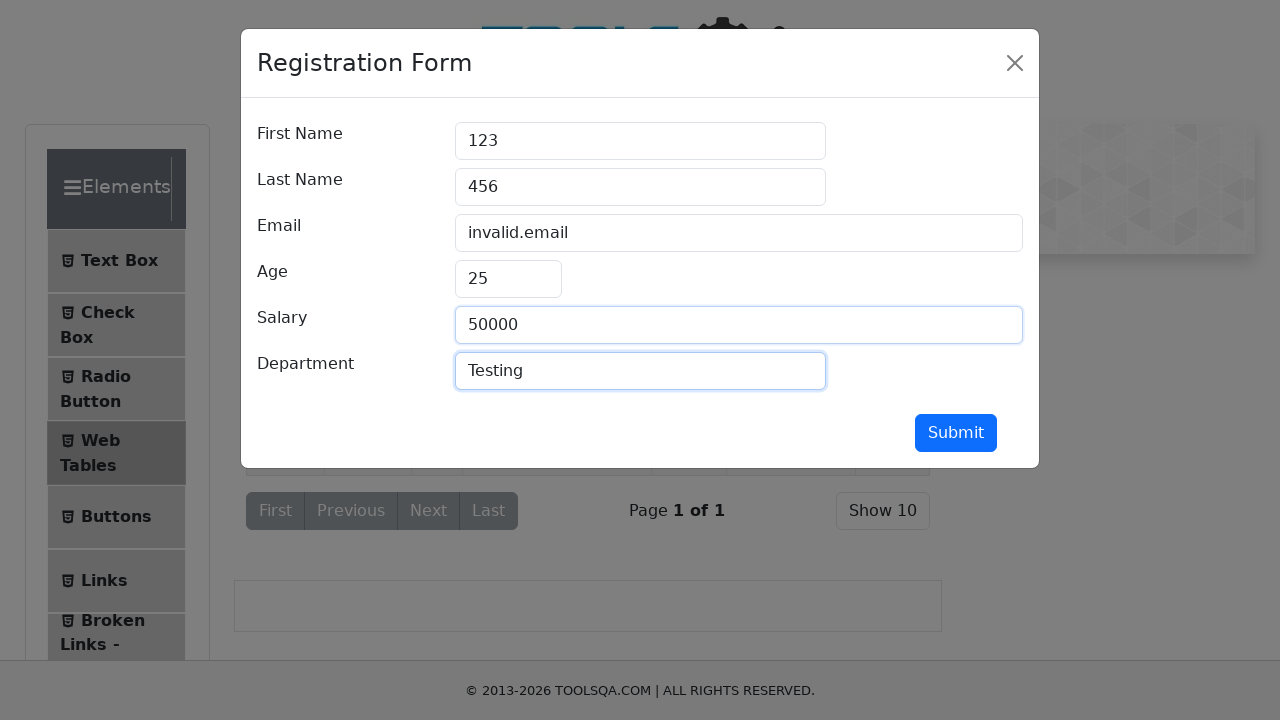

Clicked submit button to attempt form submission with invalid data at (956, 433) on button#submit
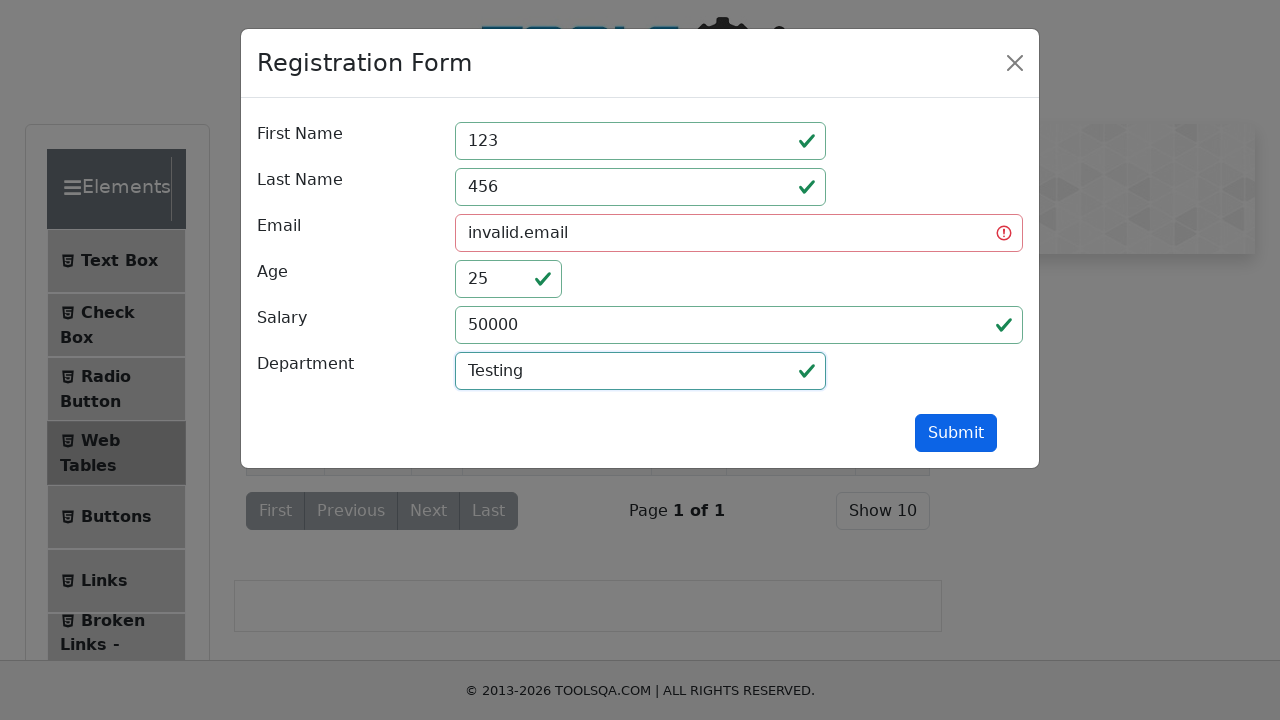

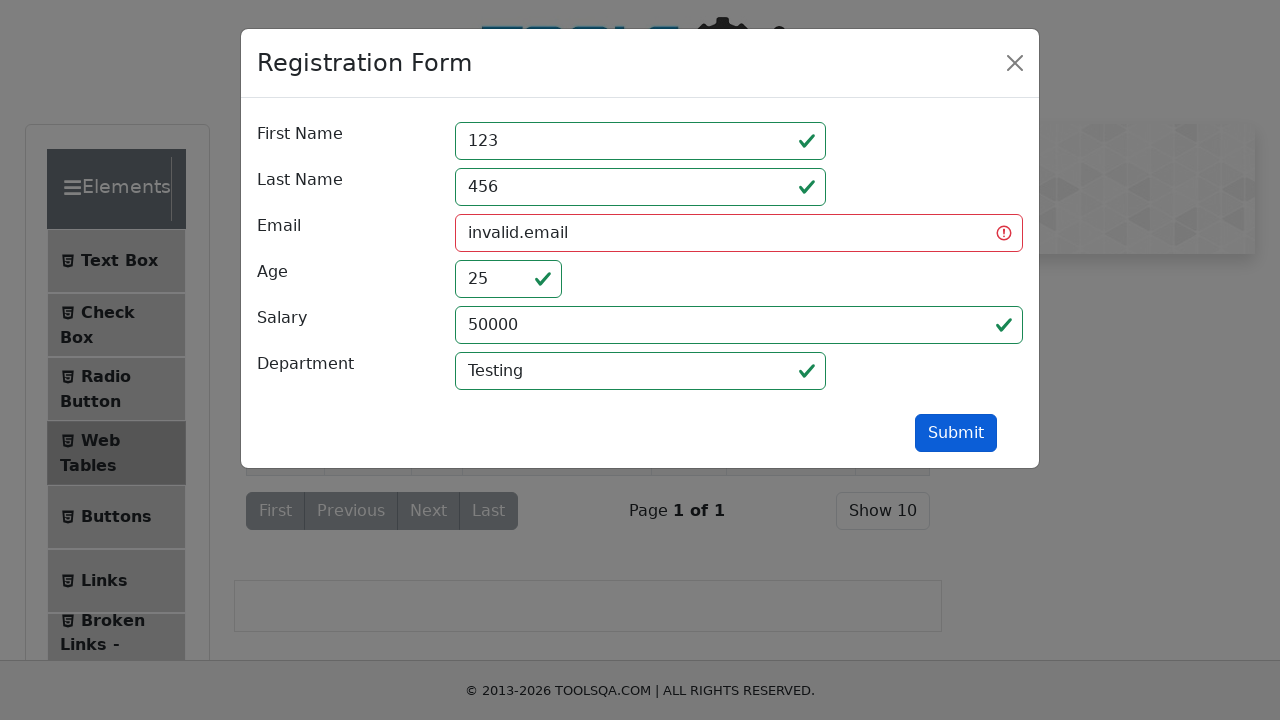